Tests responsive design on tablet viewport by setting viewport to 768x1024 and verifying the dimensions

Starting URL: https://www.example.com

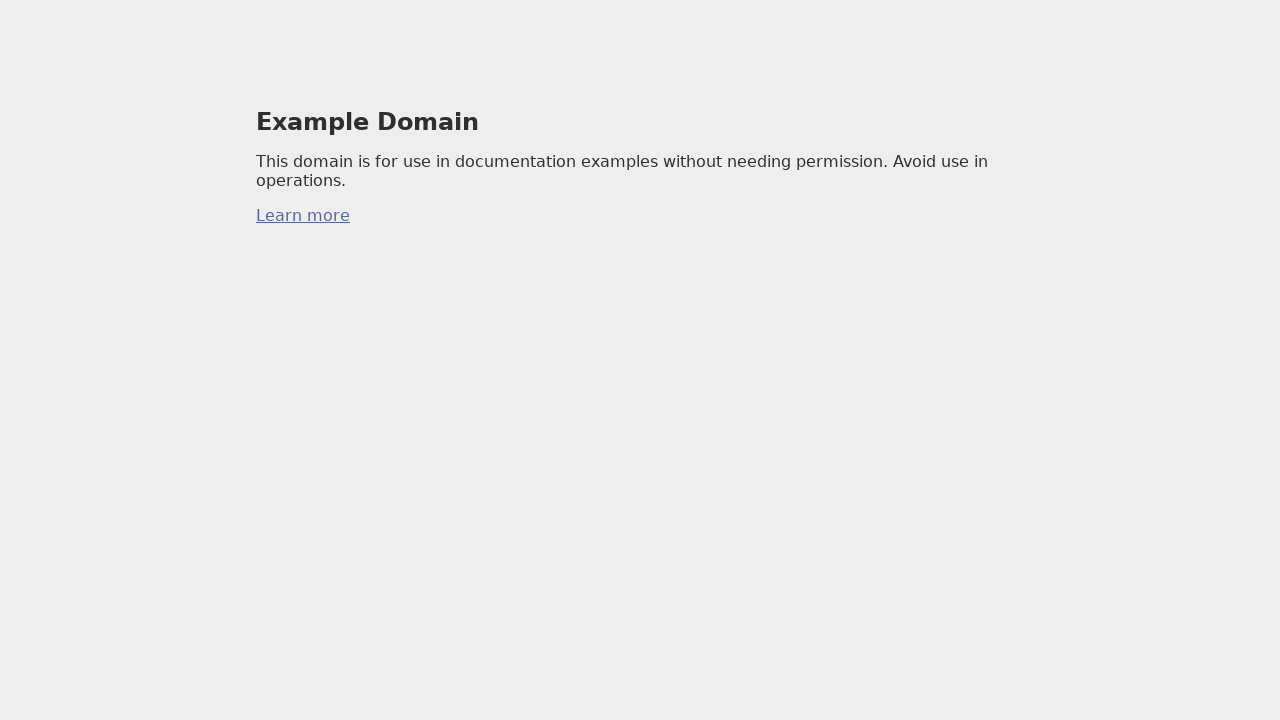

Set viewport to tablet size (768x1024)
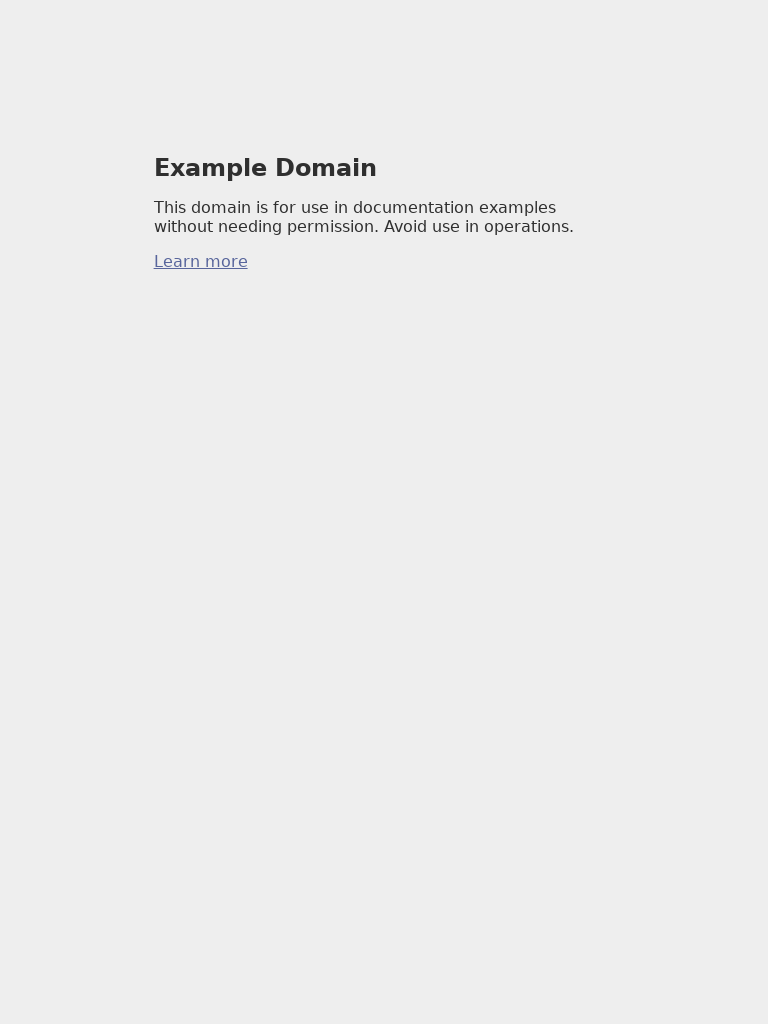

Retrieved viewport dimensions
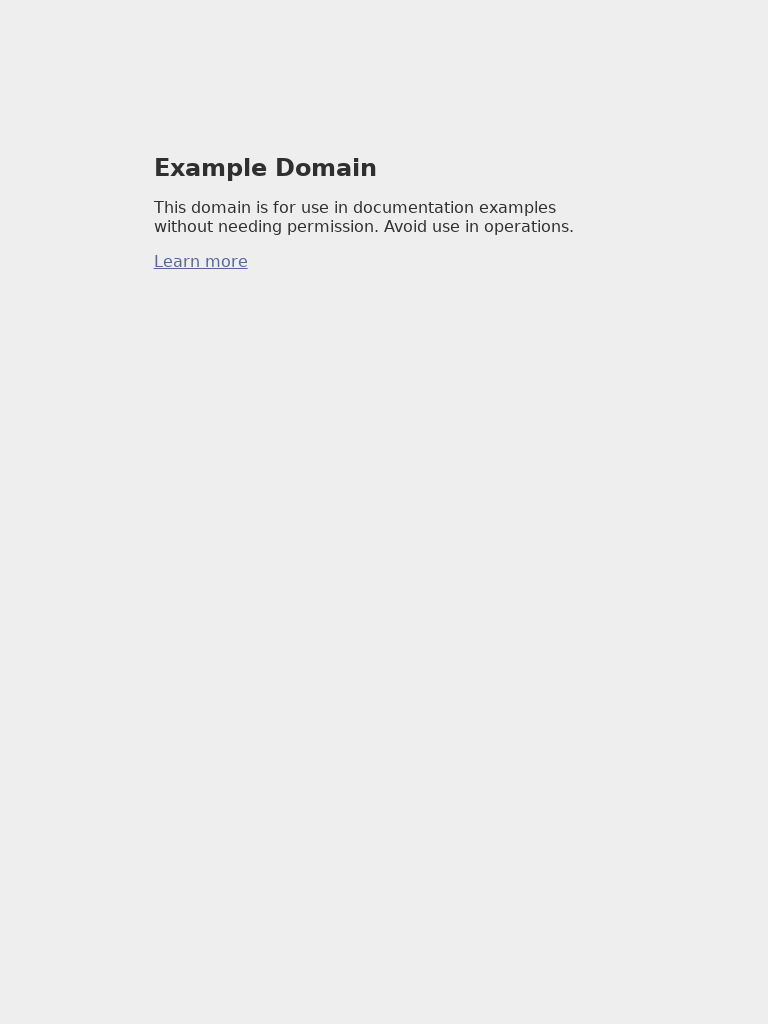

Verified viewport width is 768 pixels
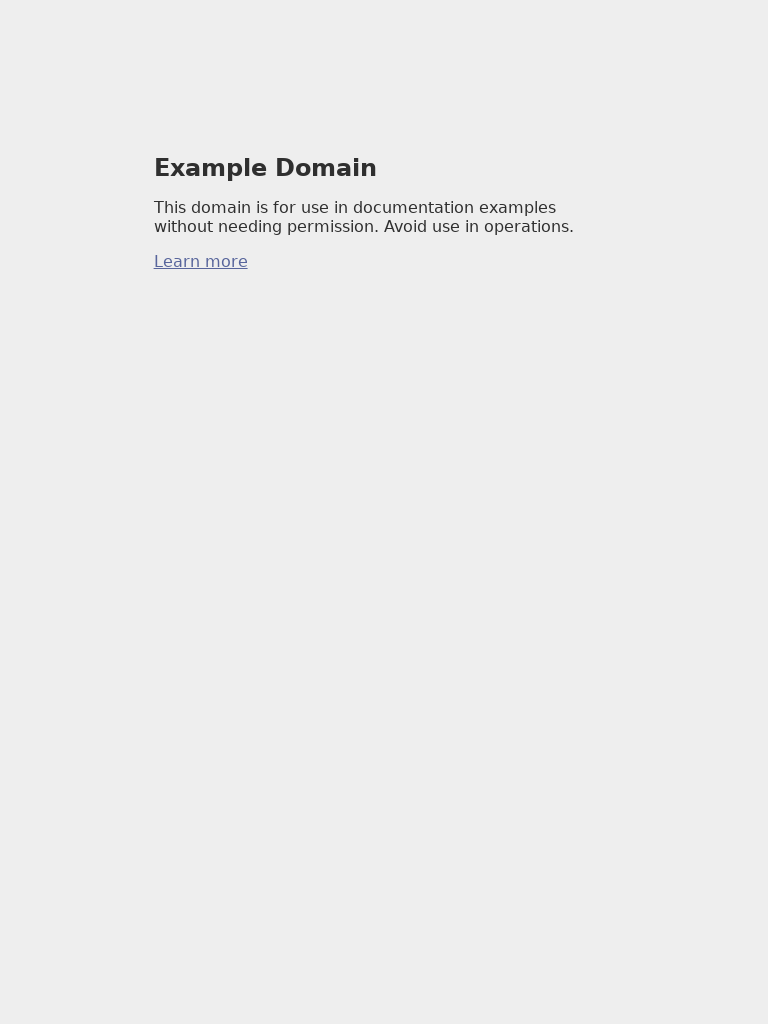

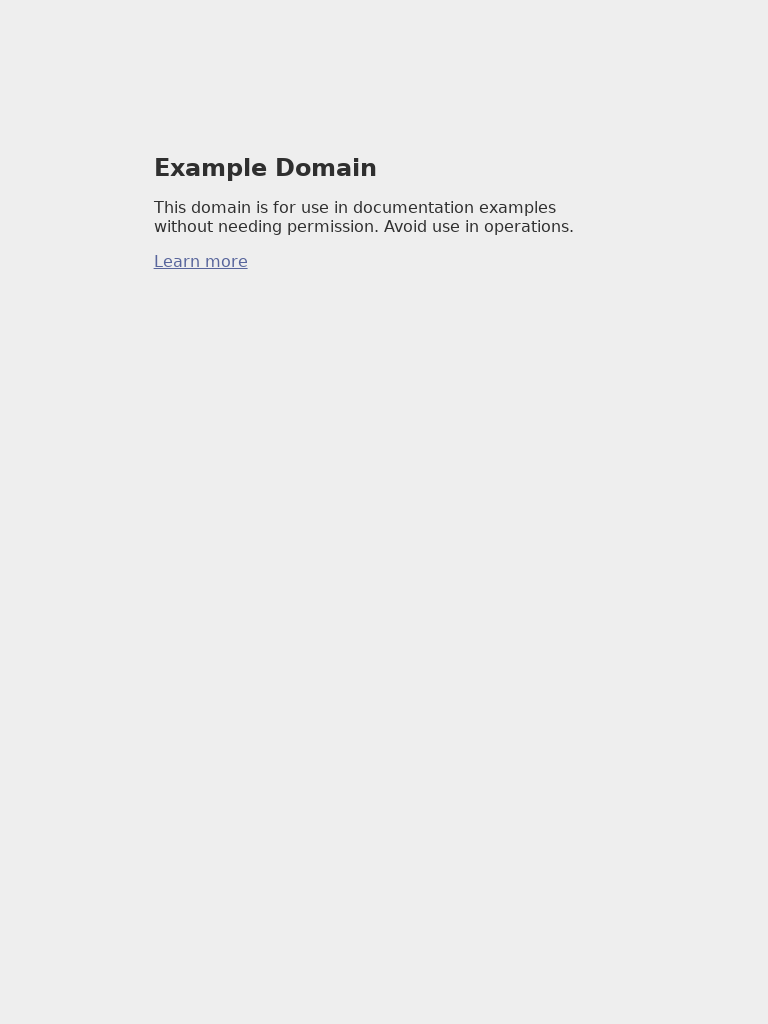